Tests jQuery UI selectable widget by selecting multiple items from Item 1 to Item 5 using click and drag

Starting URL: https://jqueryui.com/selectable/

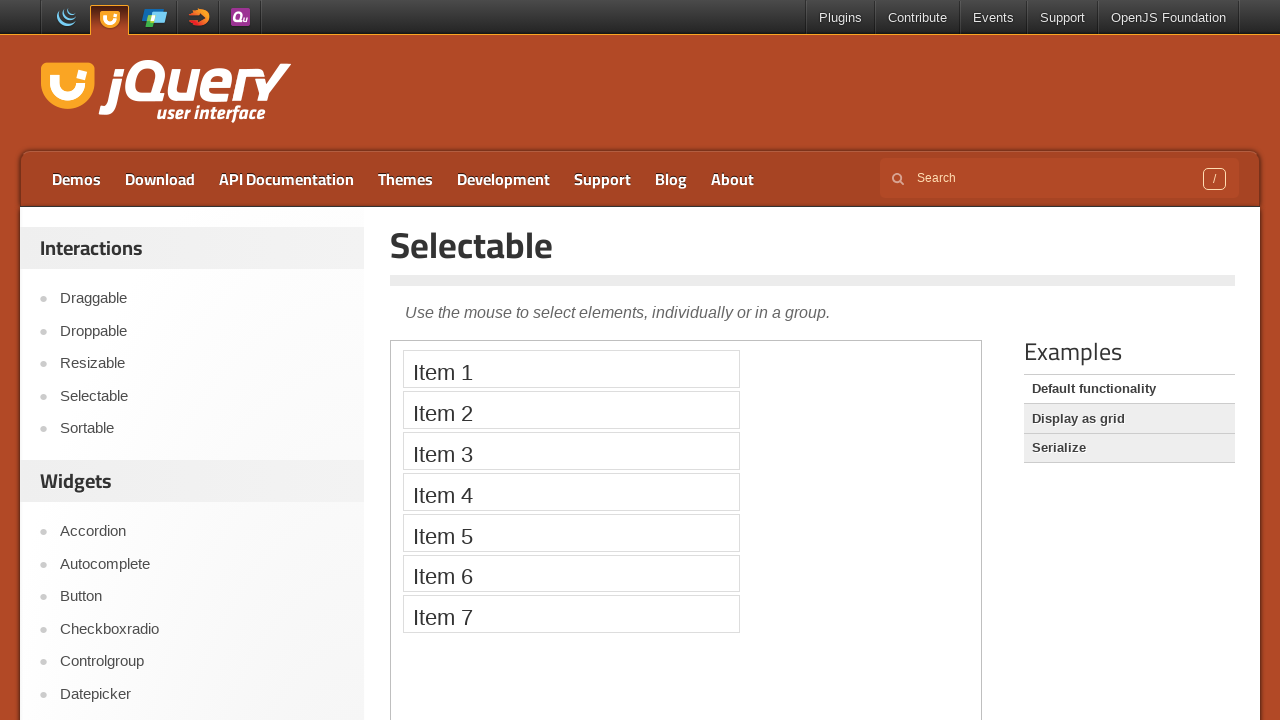

Located iframe containing selectable widget
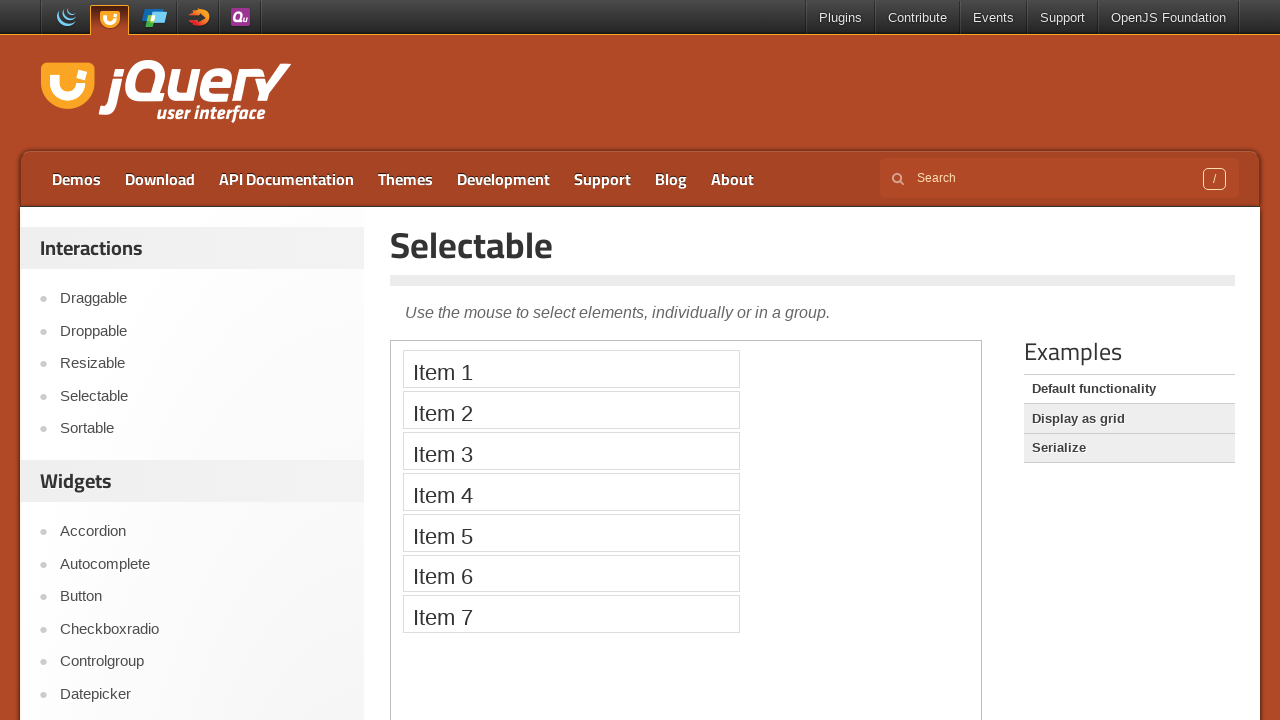

Located Item 1 element in iframe
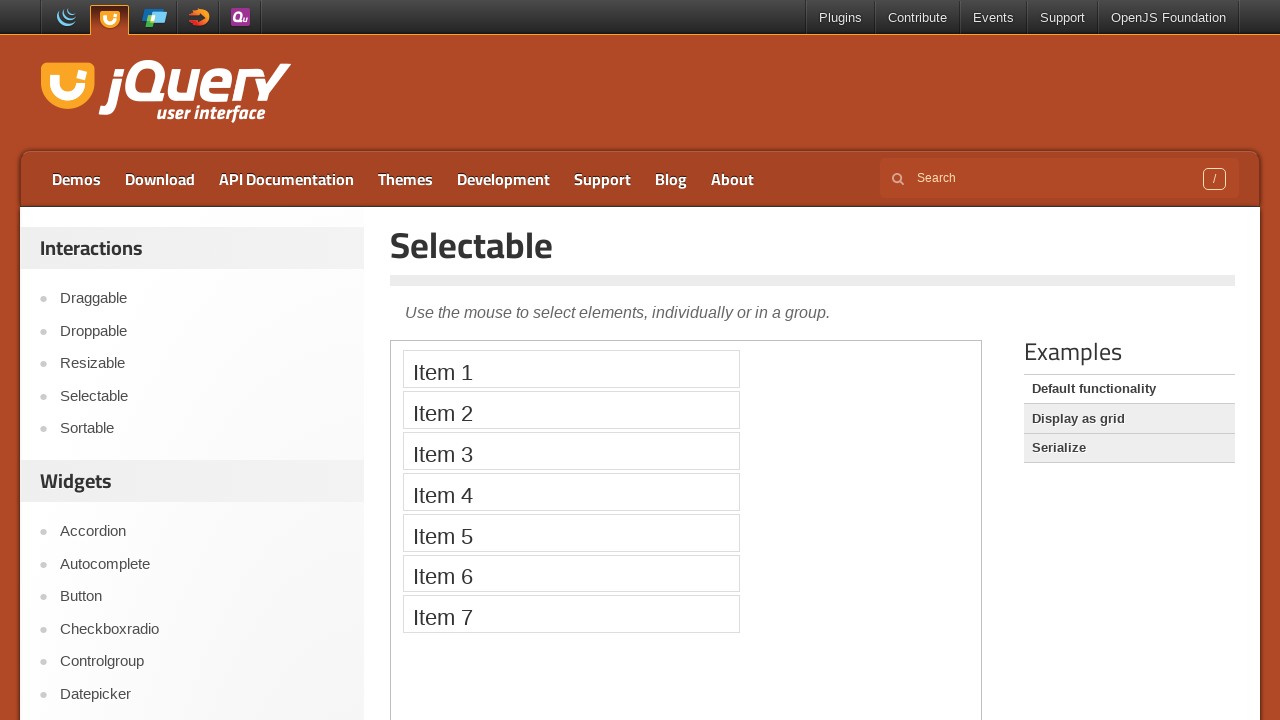

Located Item 5 element in iframe
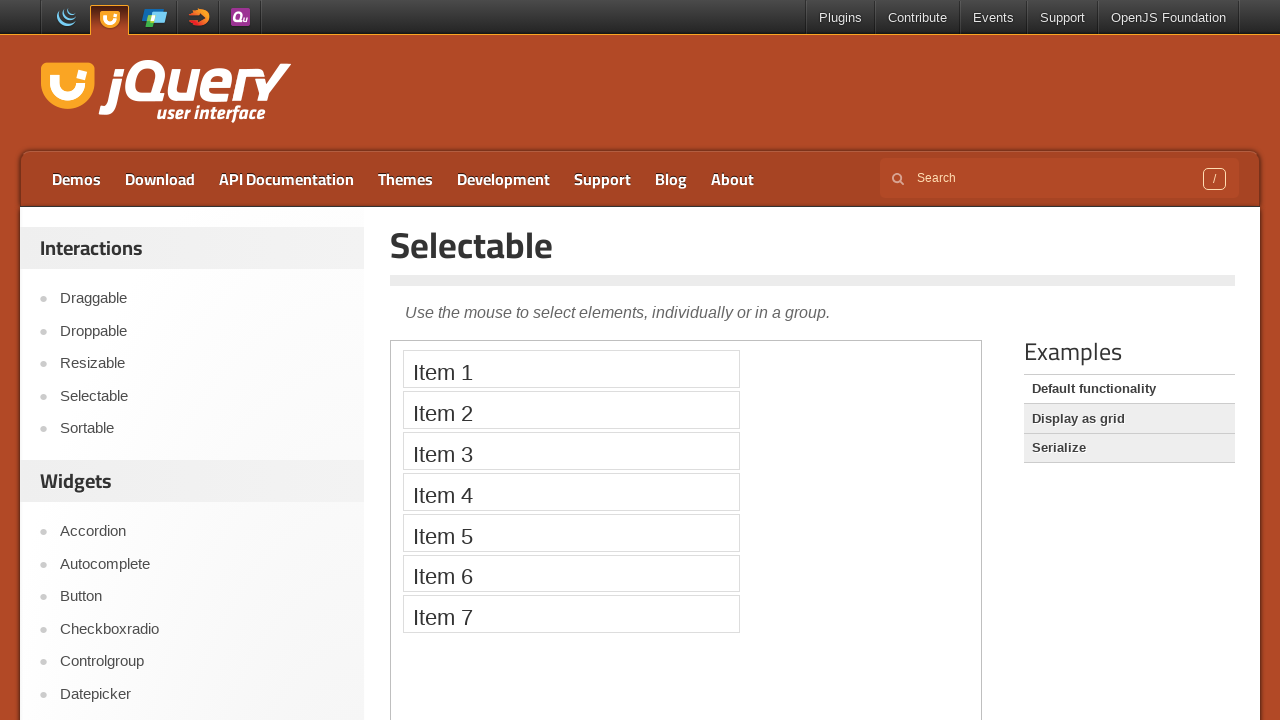

Dragged from Item 1 to Item 5 to select multiple items at (571, 532)
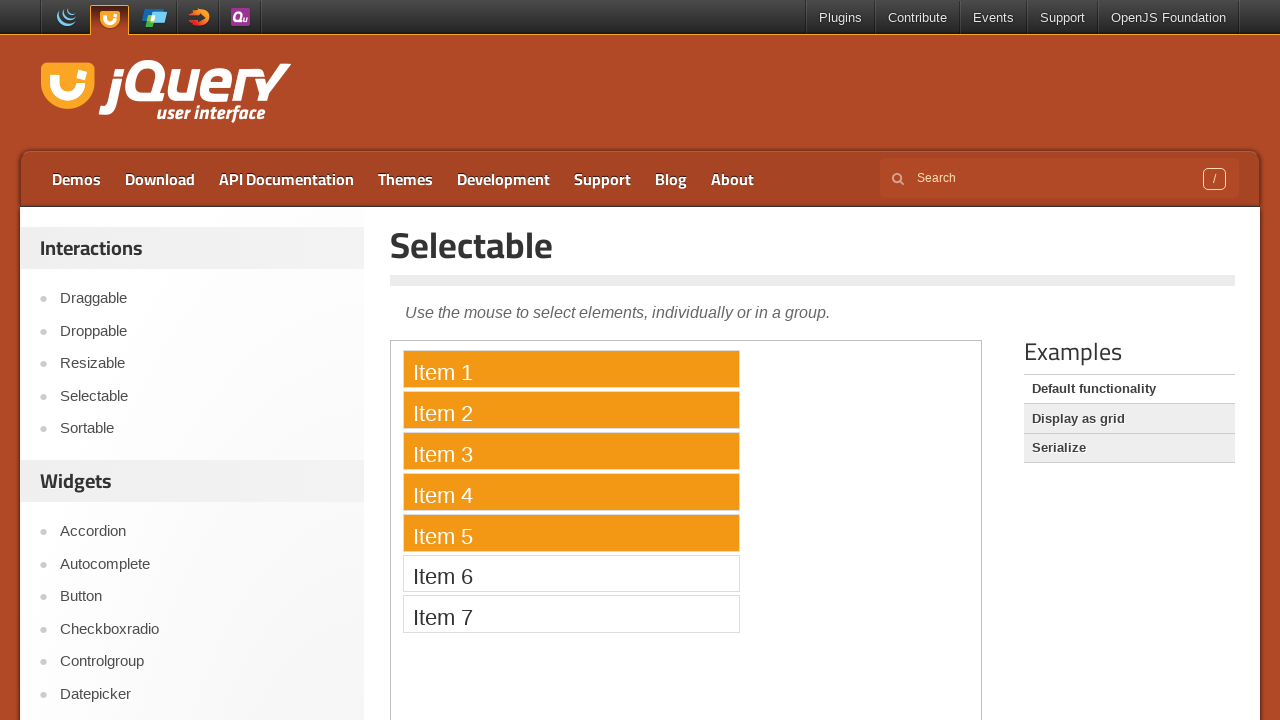

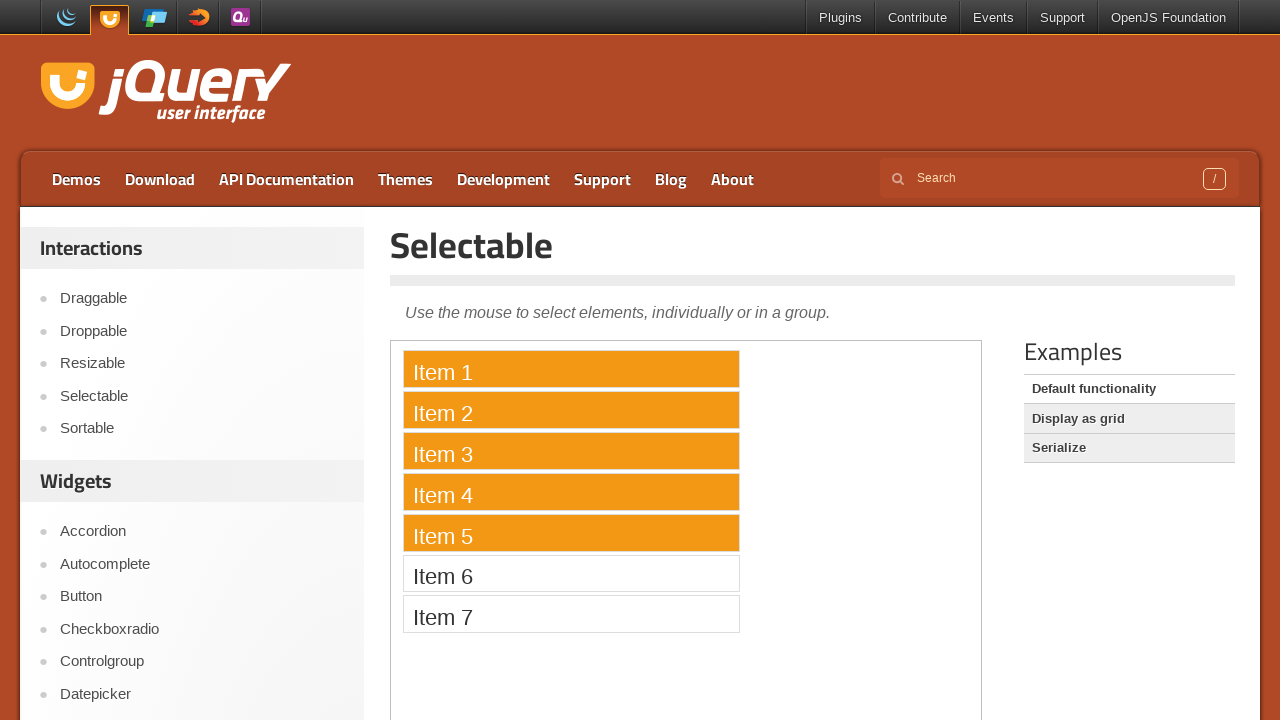